Tests navigation to the "0-9" category page by clicking Browse Languages menu, then the 0-9 submenu, and verifying the header text

Starting URL: https://99-bottles-of-beer.net/

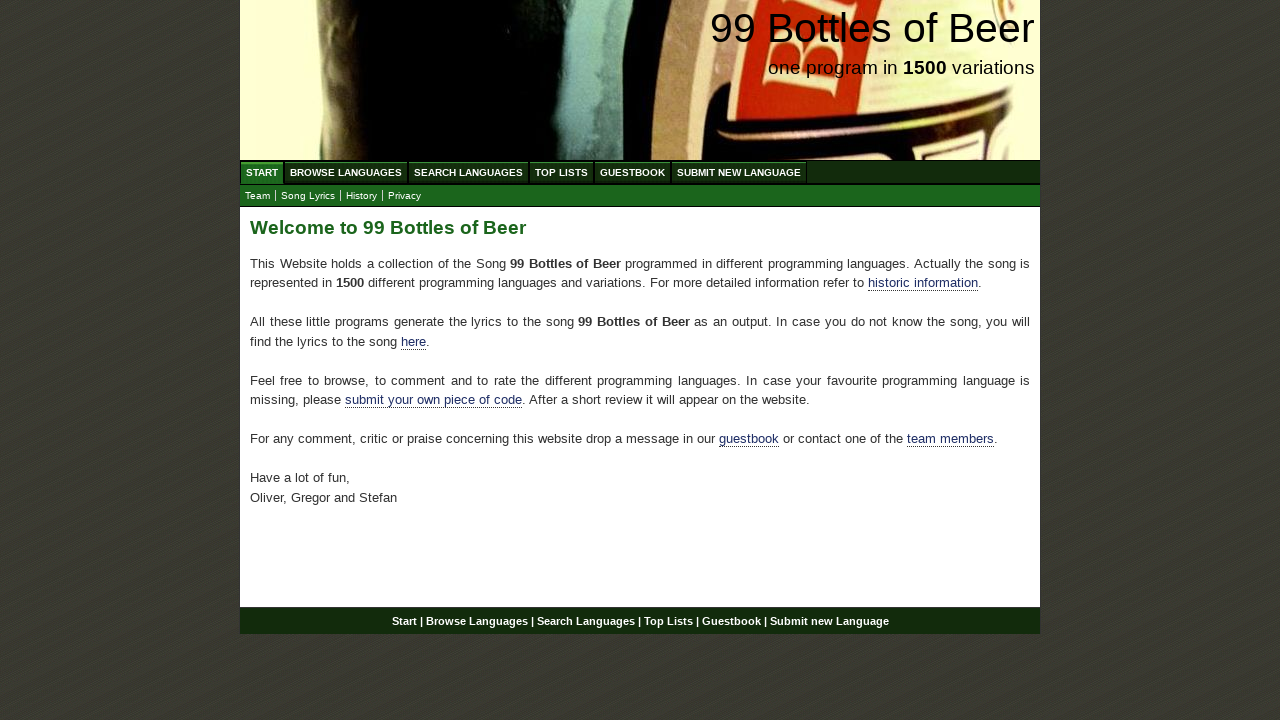

Clicked Browse Languages menu item at (346, 172) on xpath=//ul[@id='menu']/li/a[@href='/abc.html']
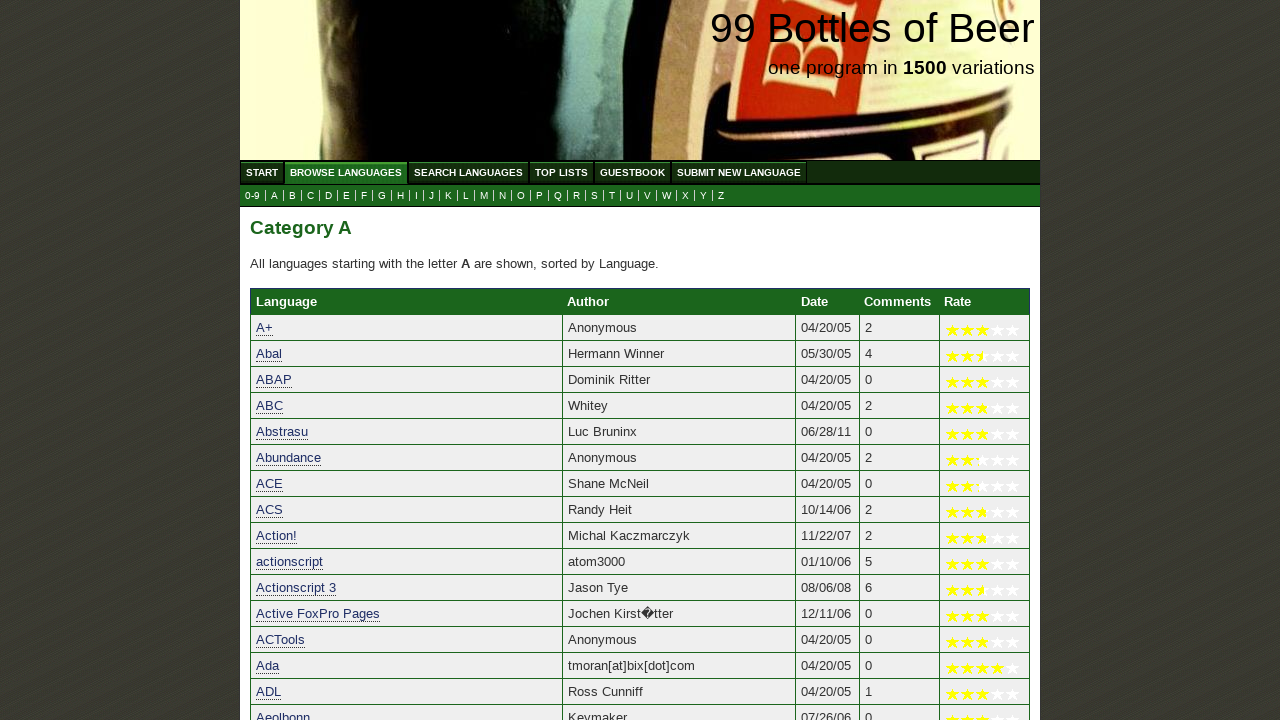

Clicked 0-9 submenu item at (252, 196) on xpath=//ul[@id='submenu']/li/a[@href='0.html']
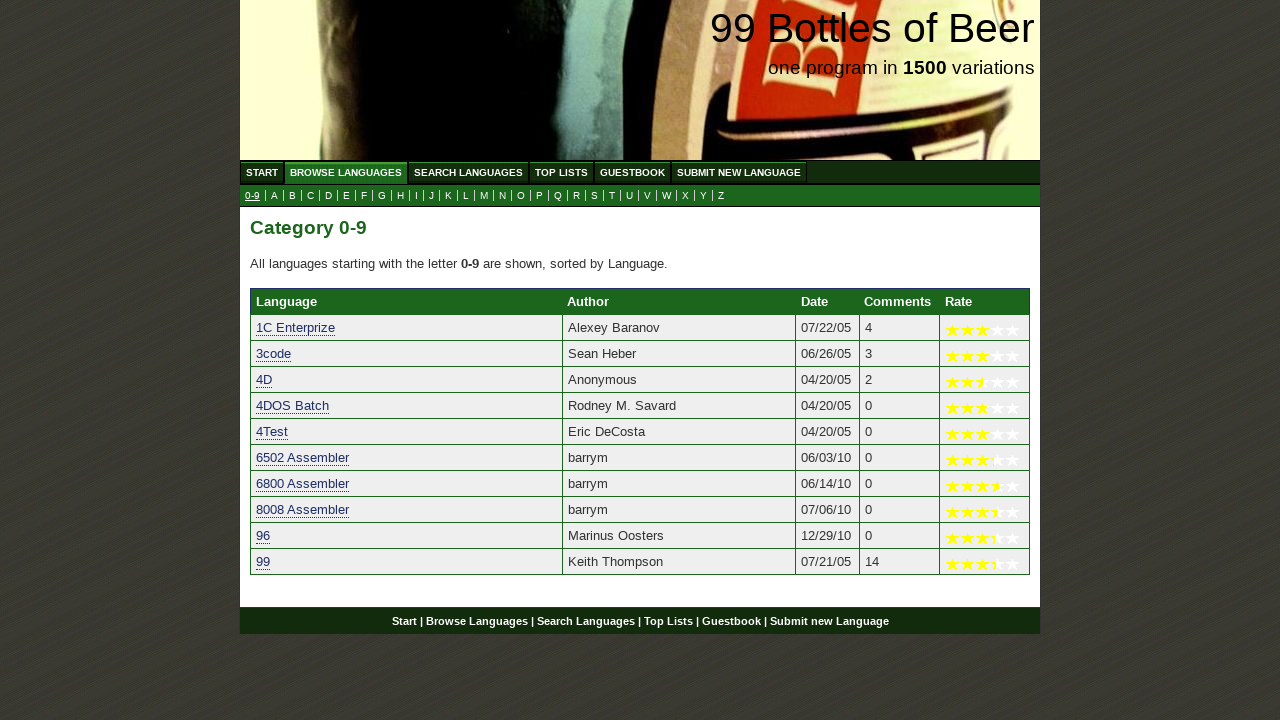

Header text on 0-9 category page is now visible
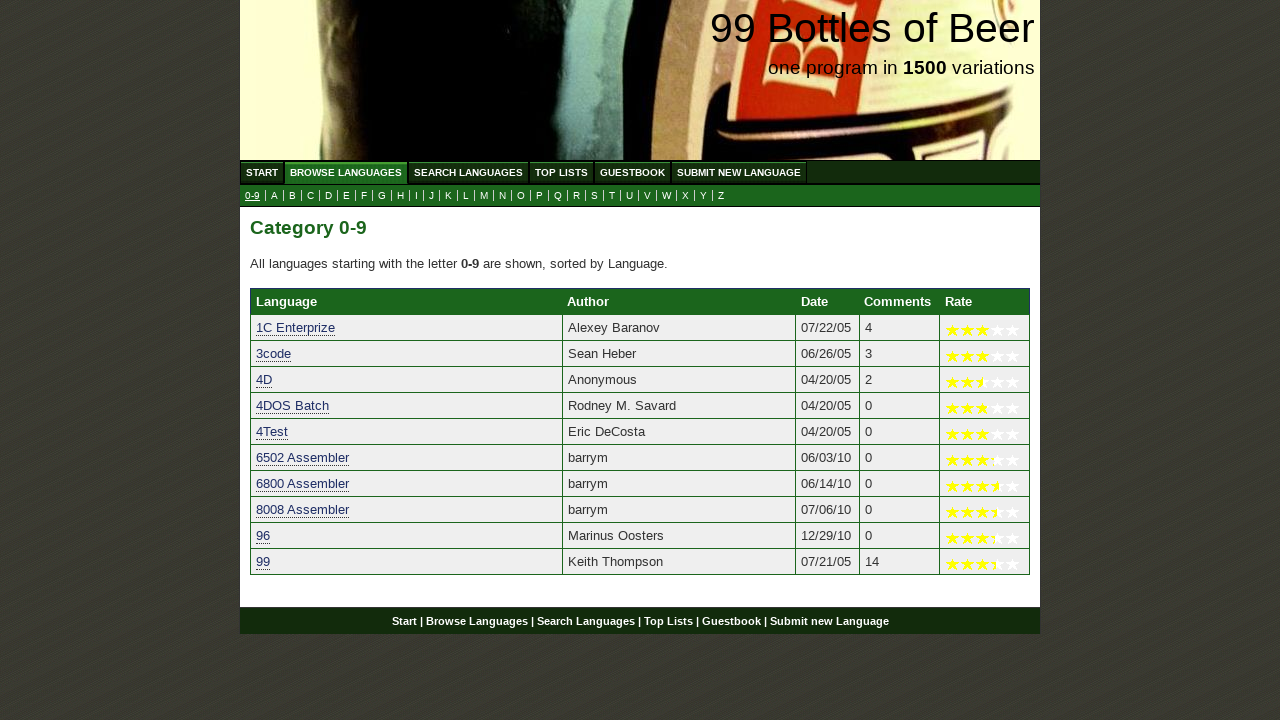

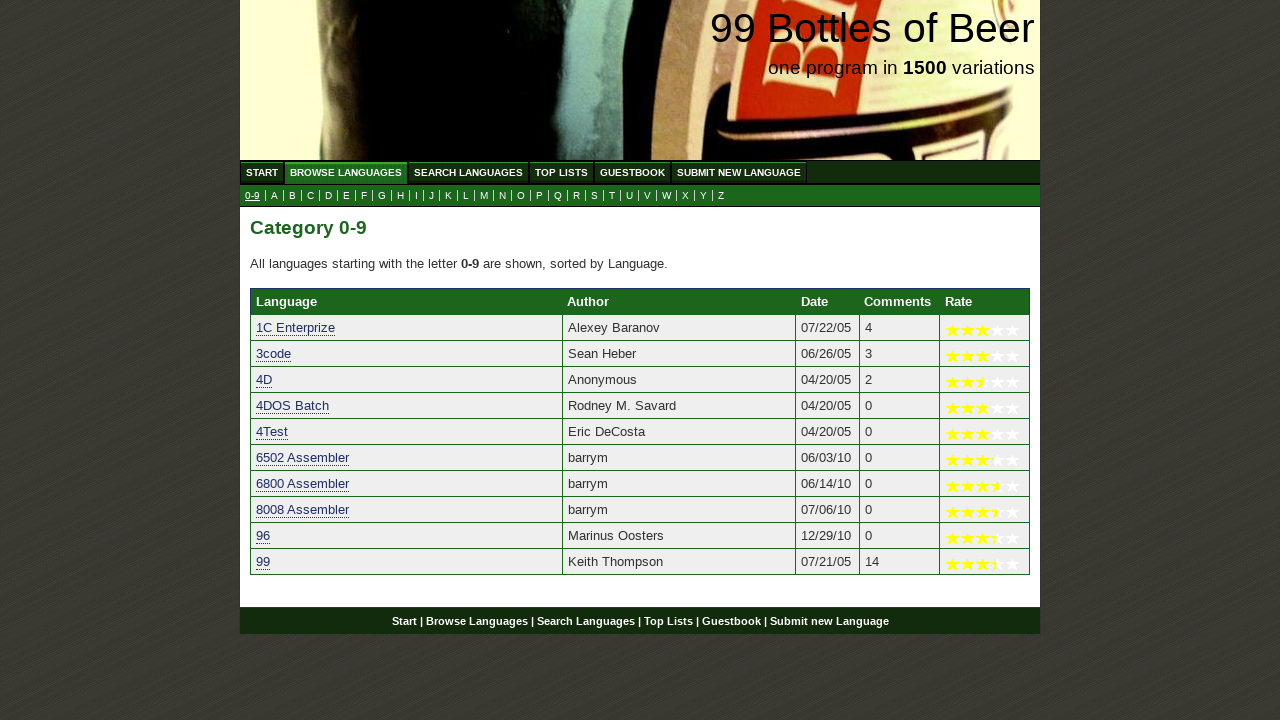